Navigates to The Internet test site and clicks on the A/B Testing link to access the A/B test page

Starting URL: https://the-internet.herokuapp.com/

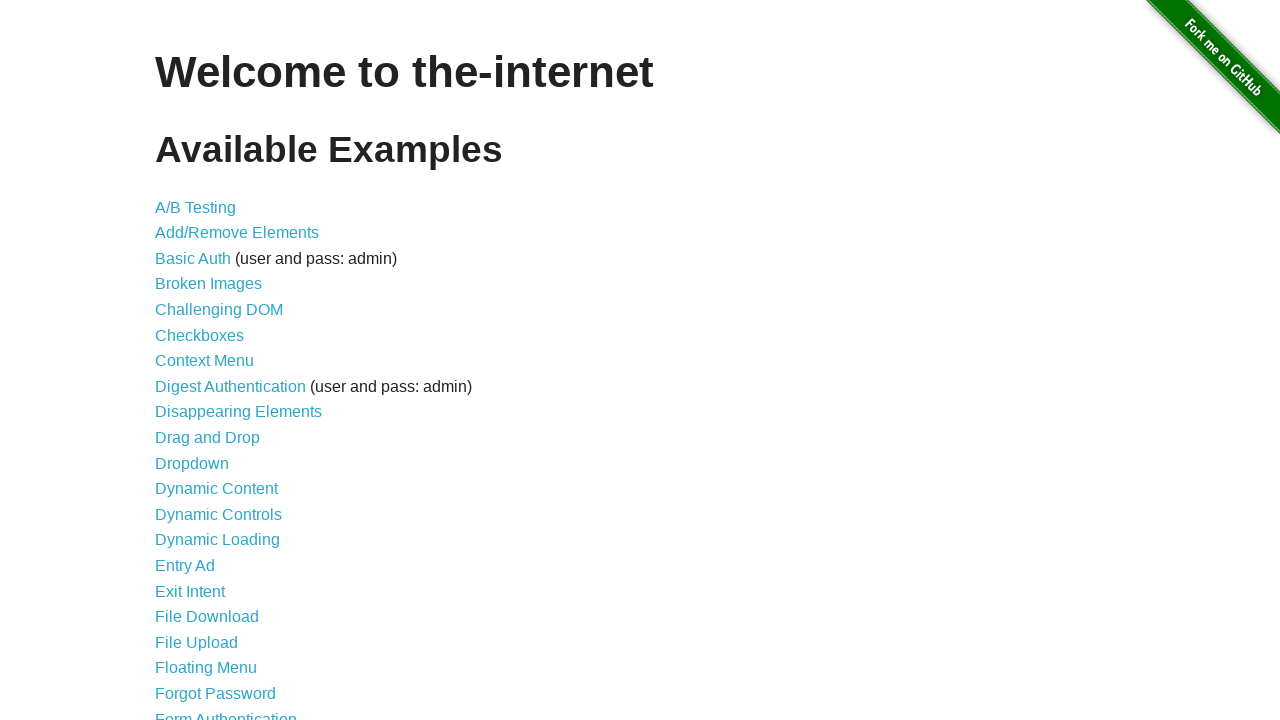

Clicked on the A/B Testing link at (196, 207) on a[href='/abtest']
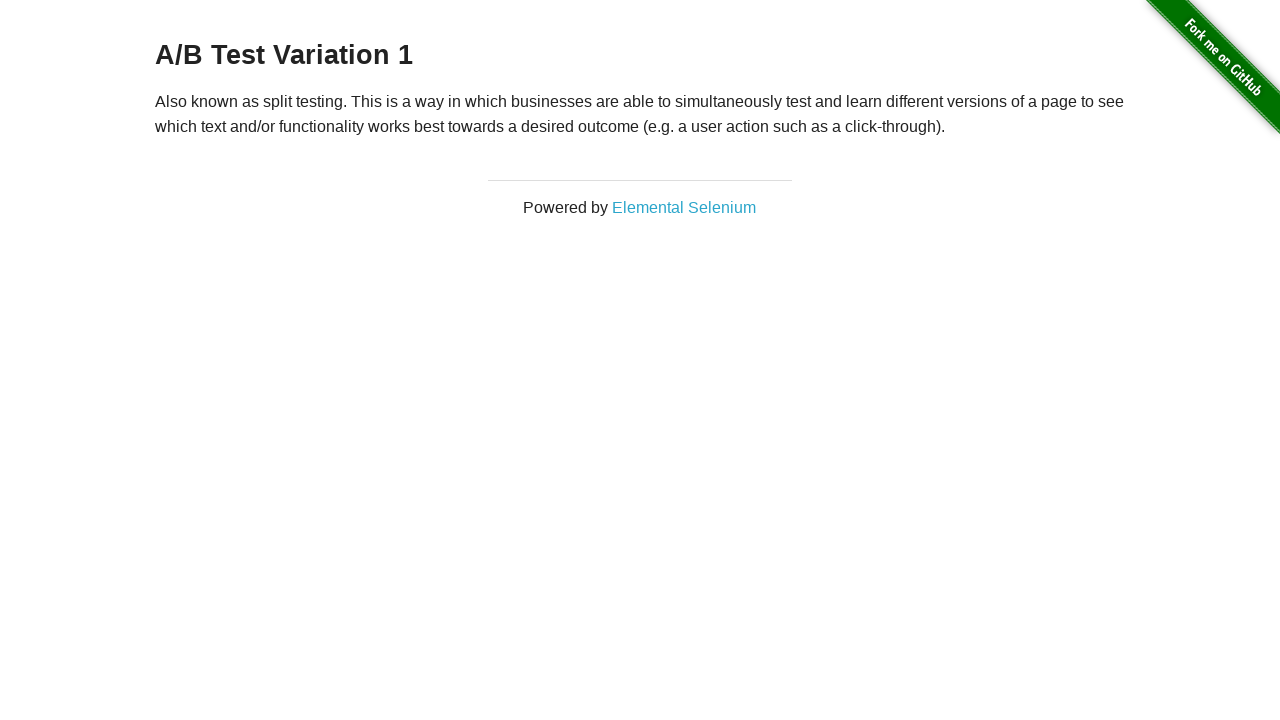

A/B test page loaded successfully
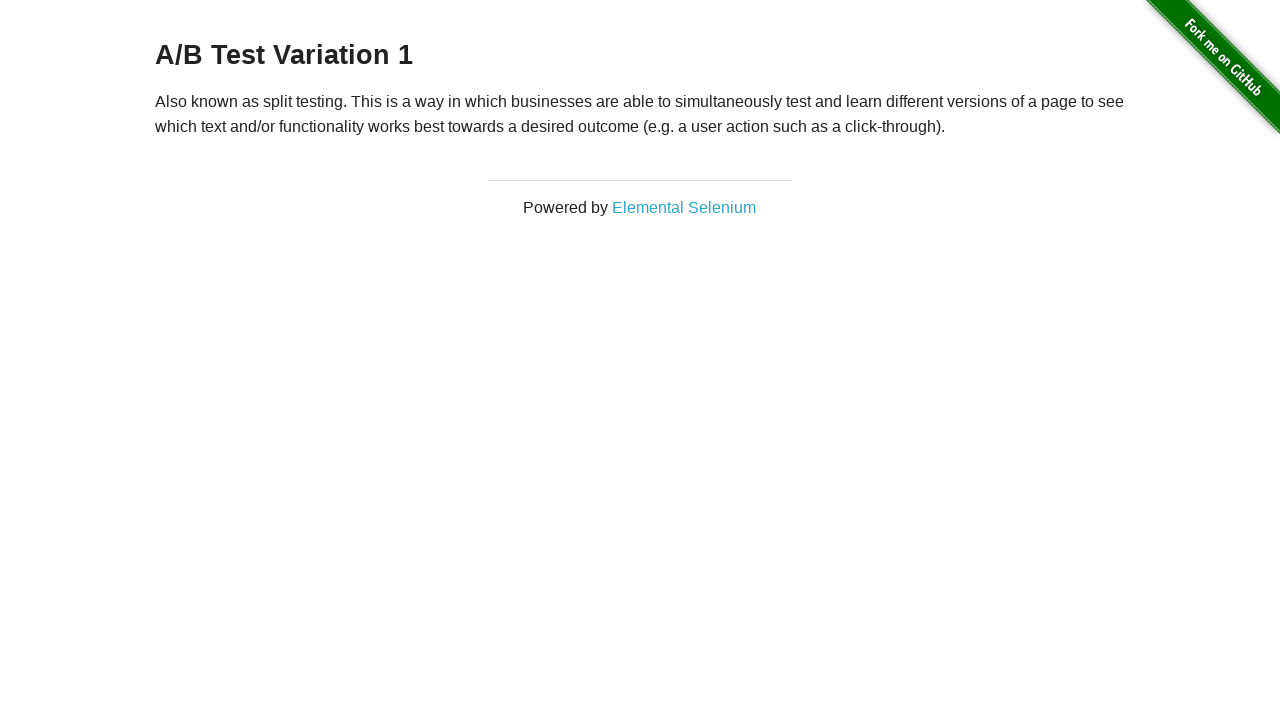

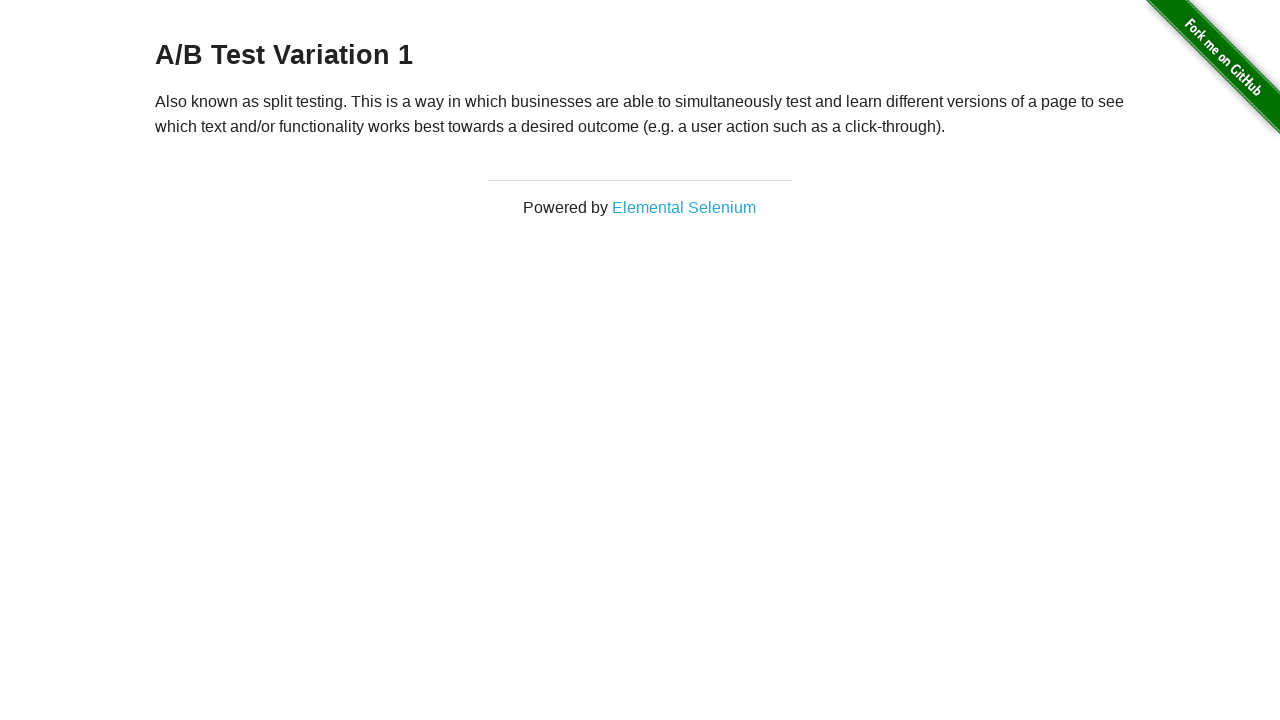